Tests browser window manipulation by maximizing the window, getting window dimensions, resizing the window to 800x800, and repositioning it on screen.

Starting URL: https://www.ducati.com

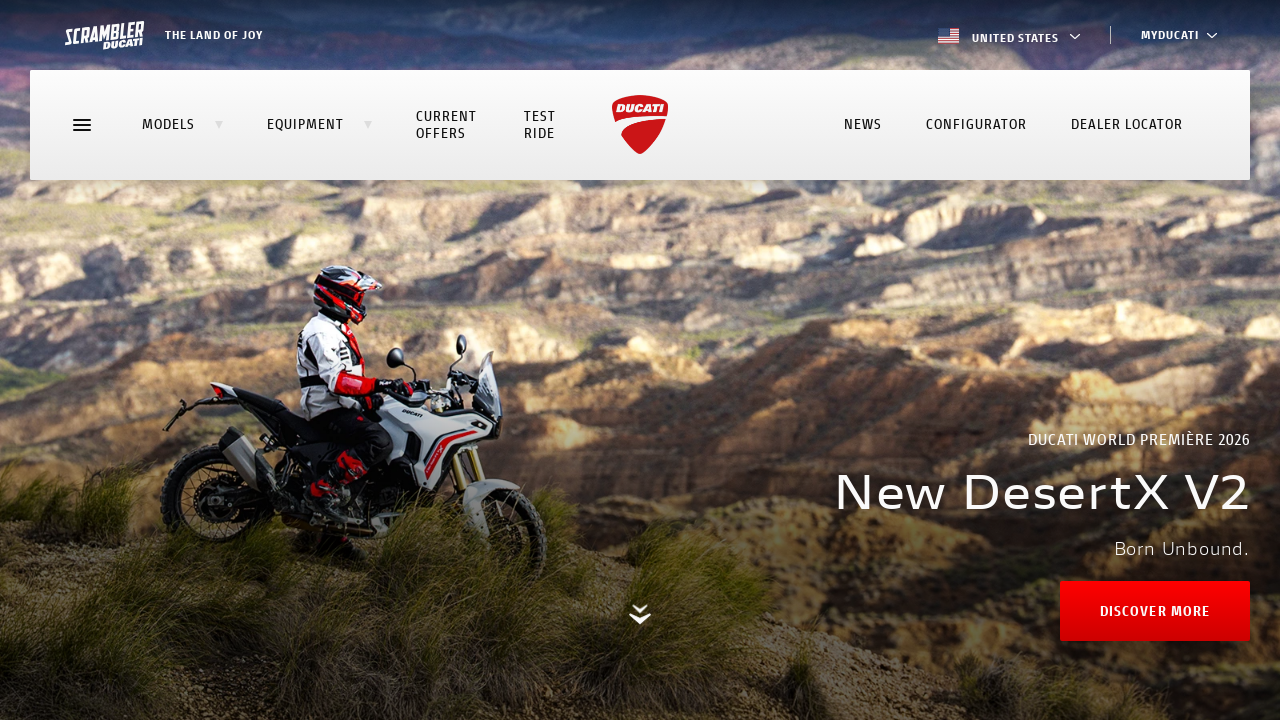

Navigated to https://www.ducati.com
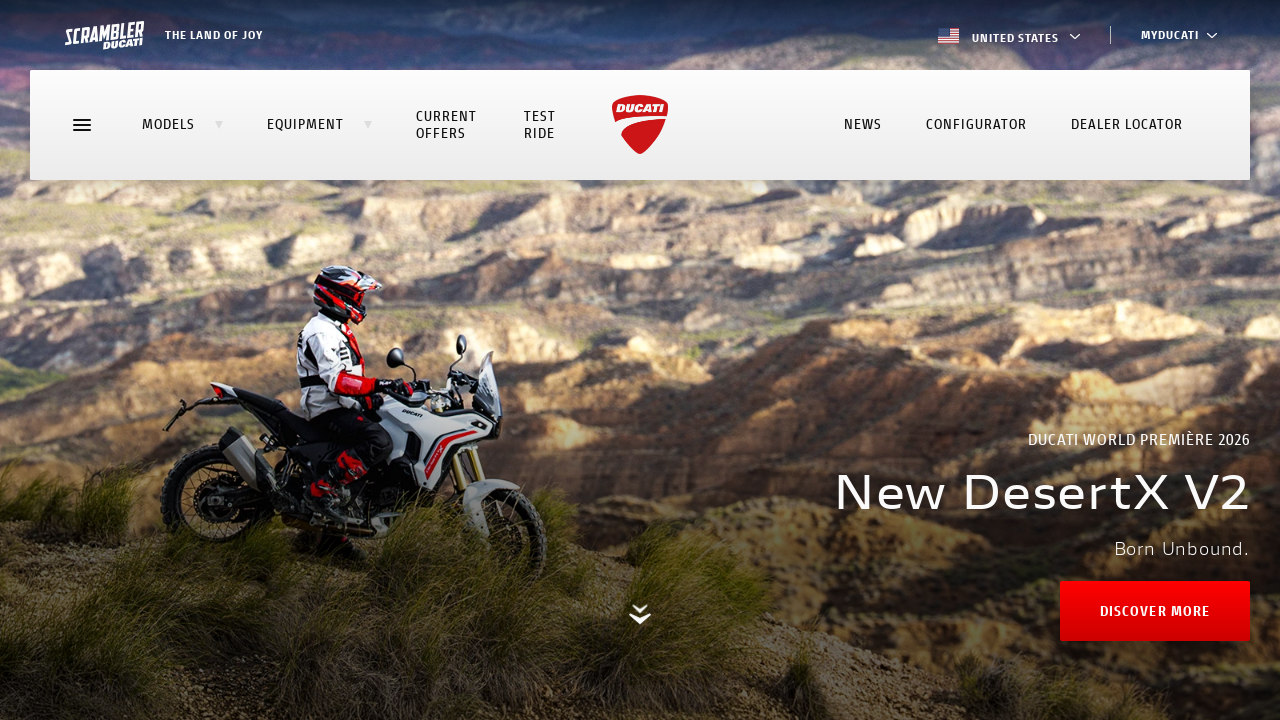

Maximized browser window to 1920x1080
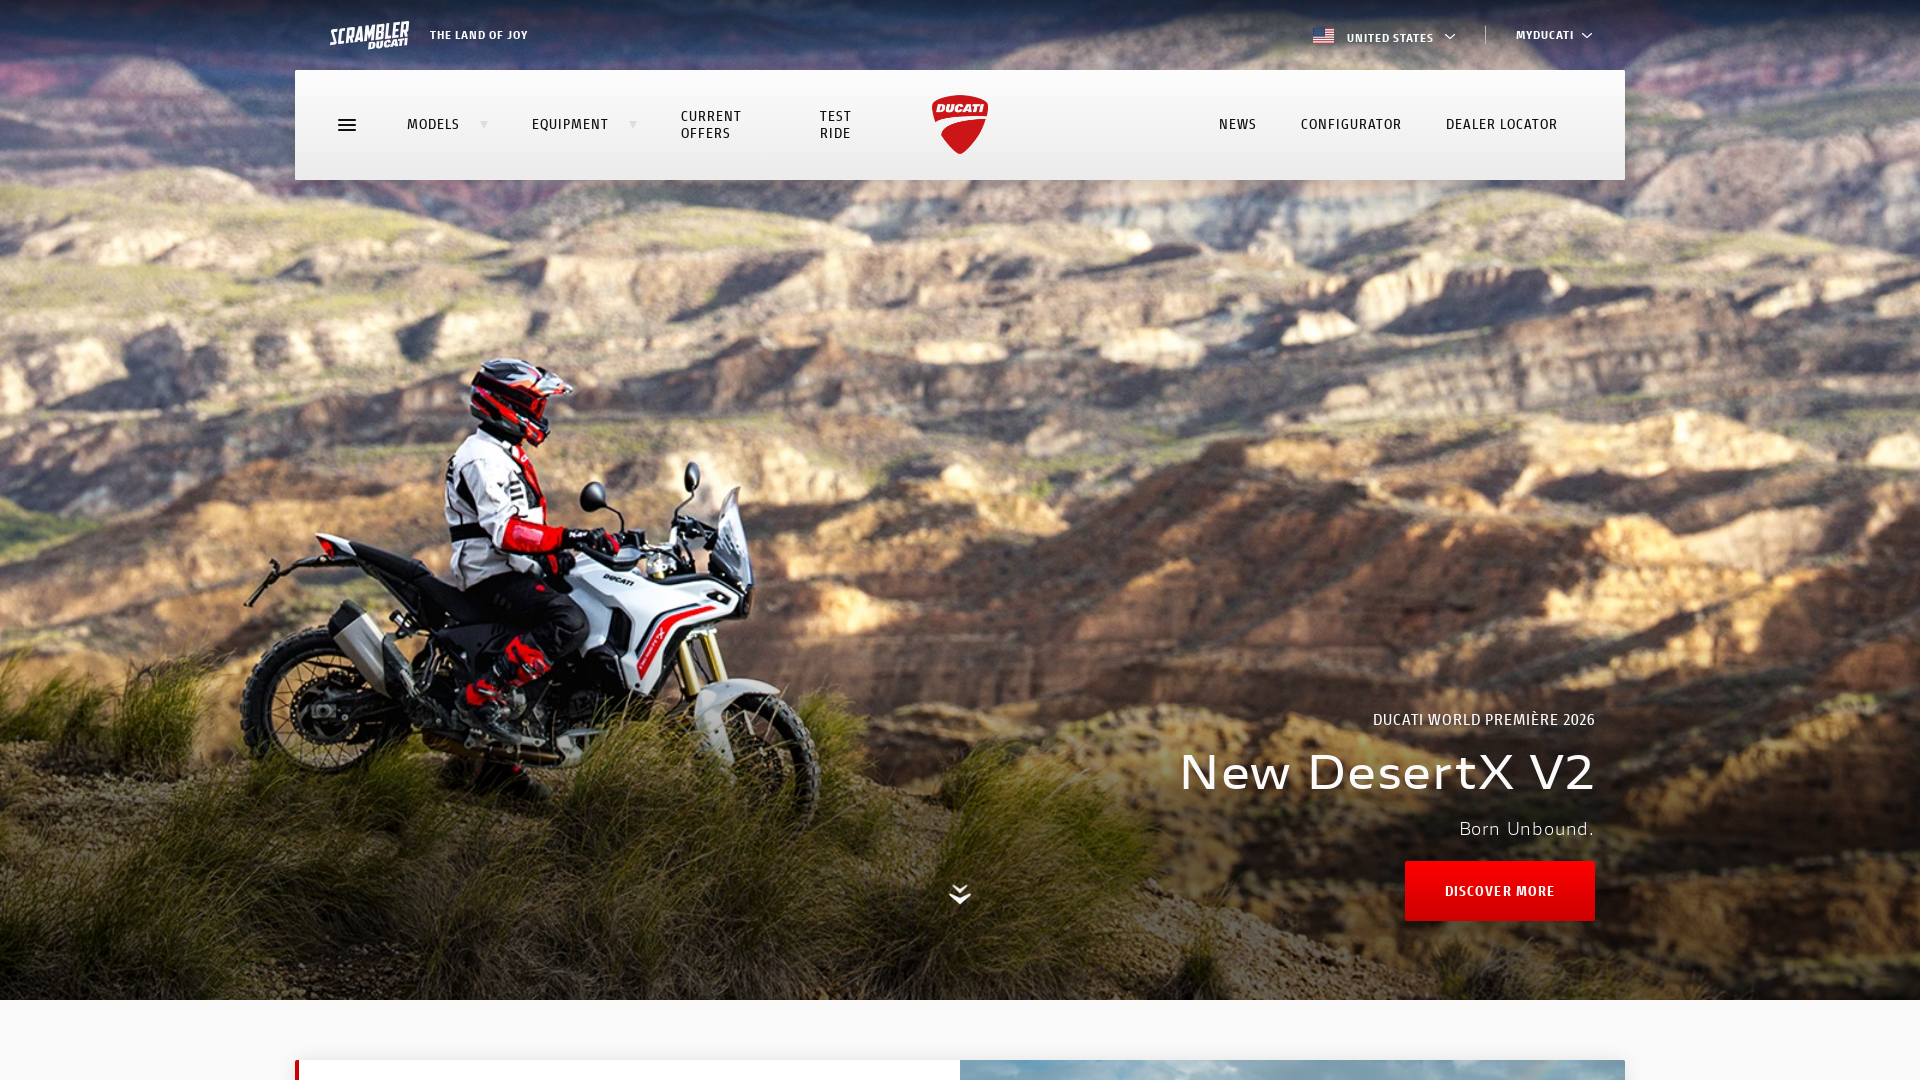

Retrieved viewport size: 1920x1080
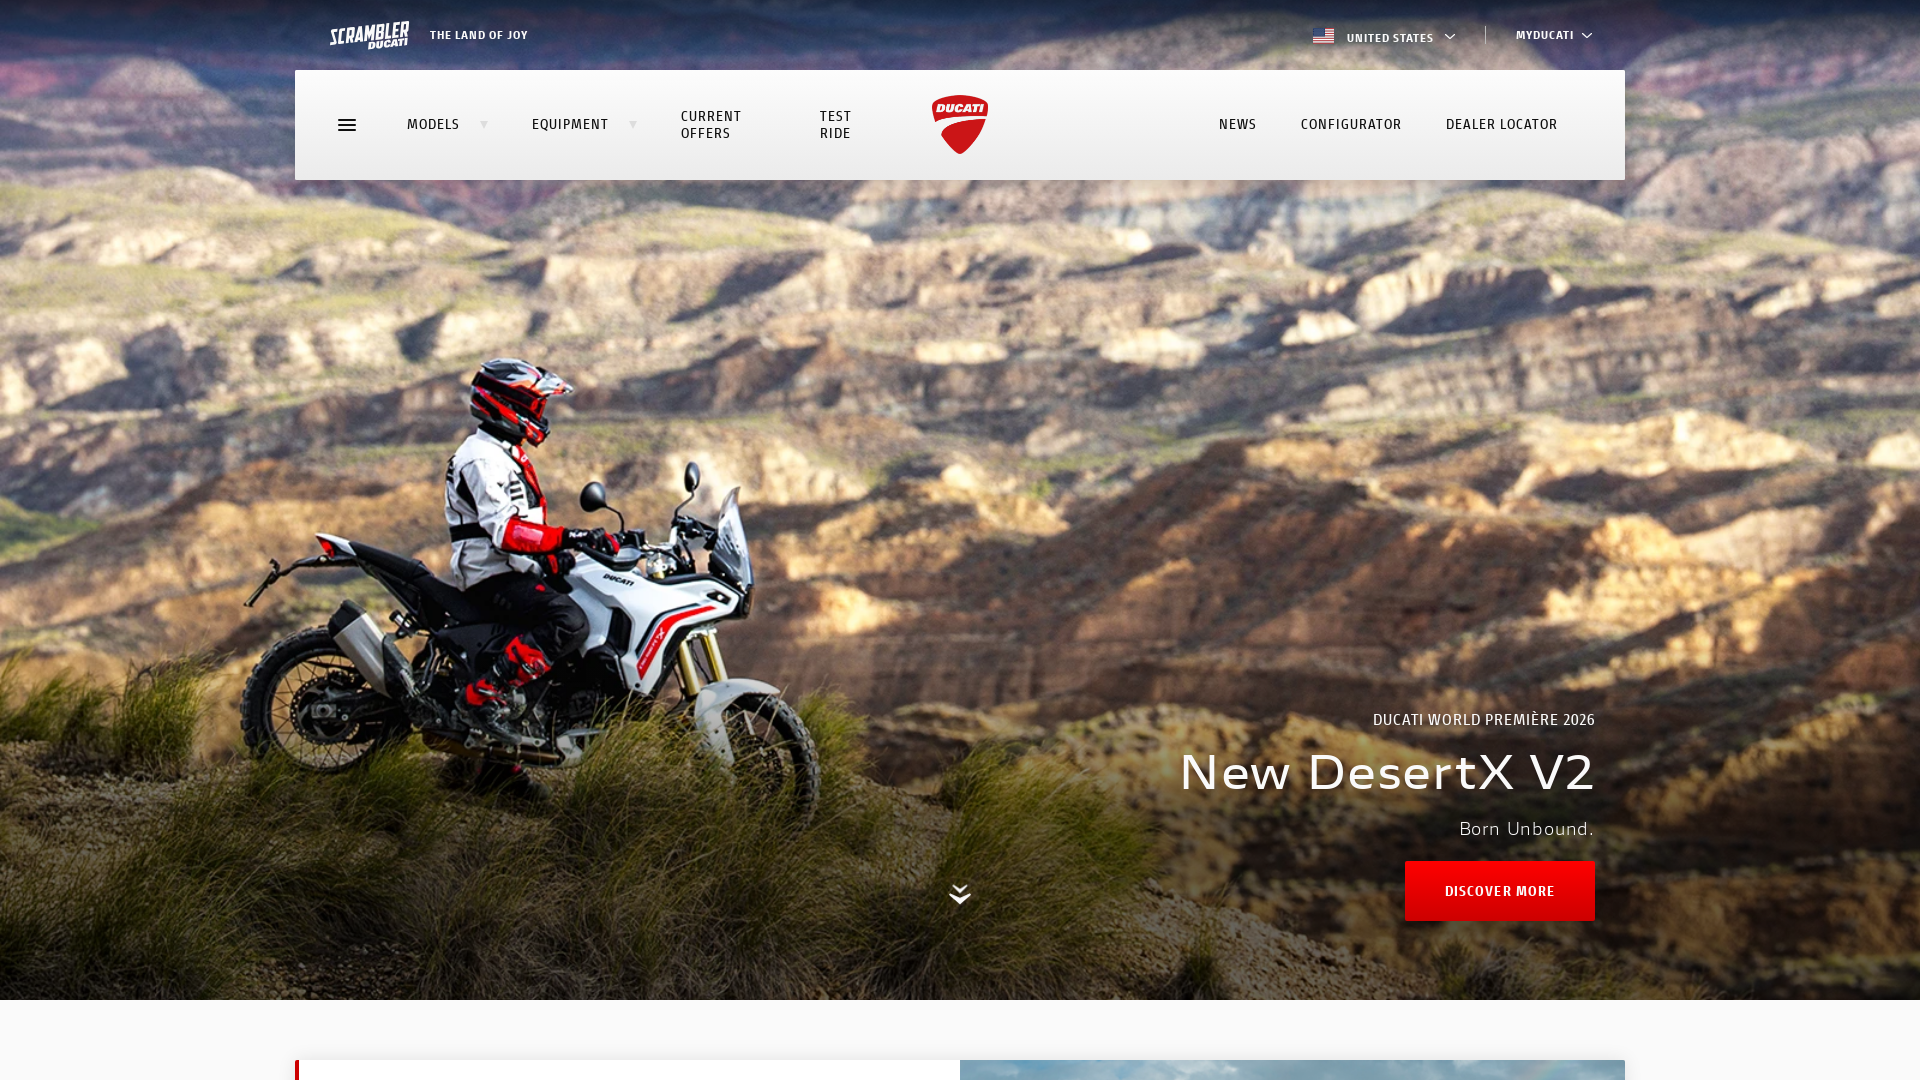

Resized viewport to 800x800
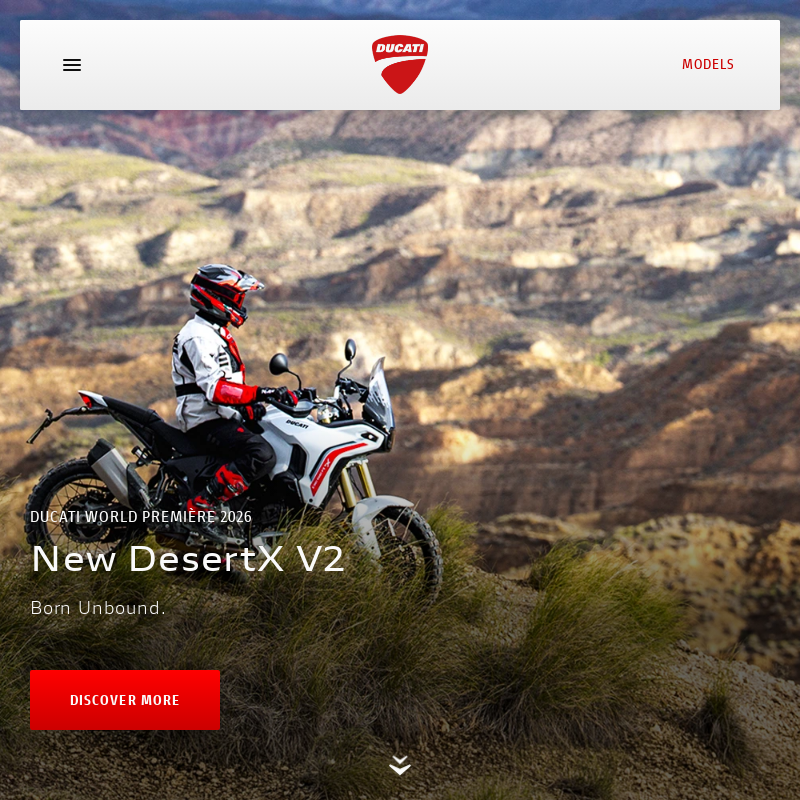

Verified resized viewport: 800x800
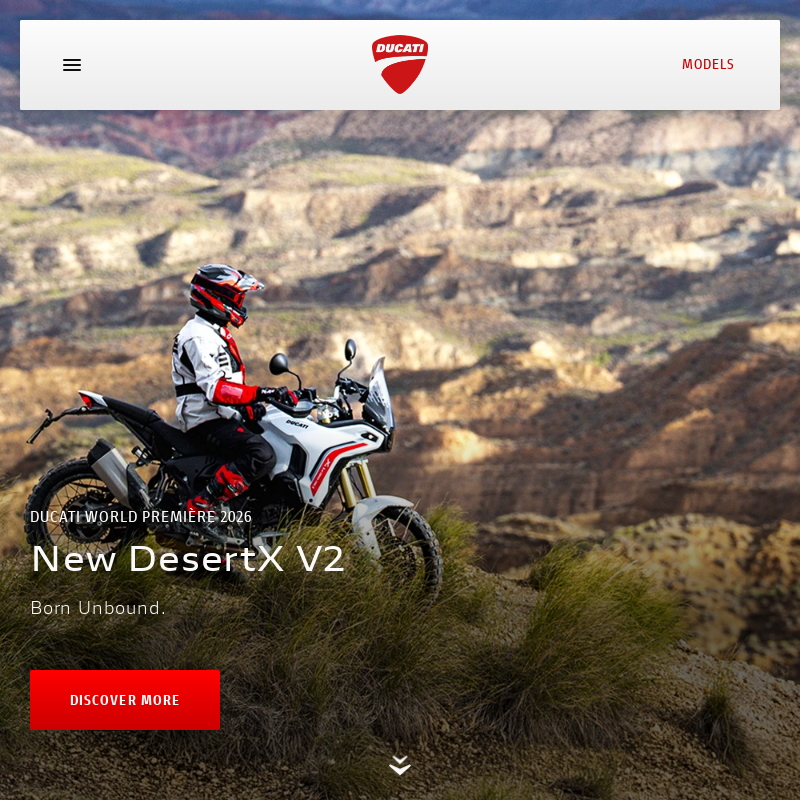

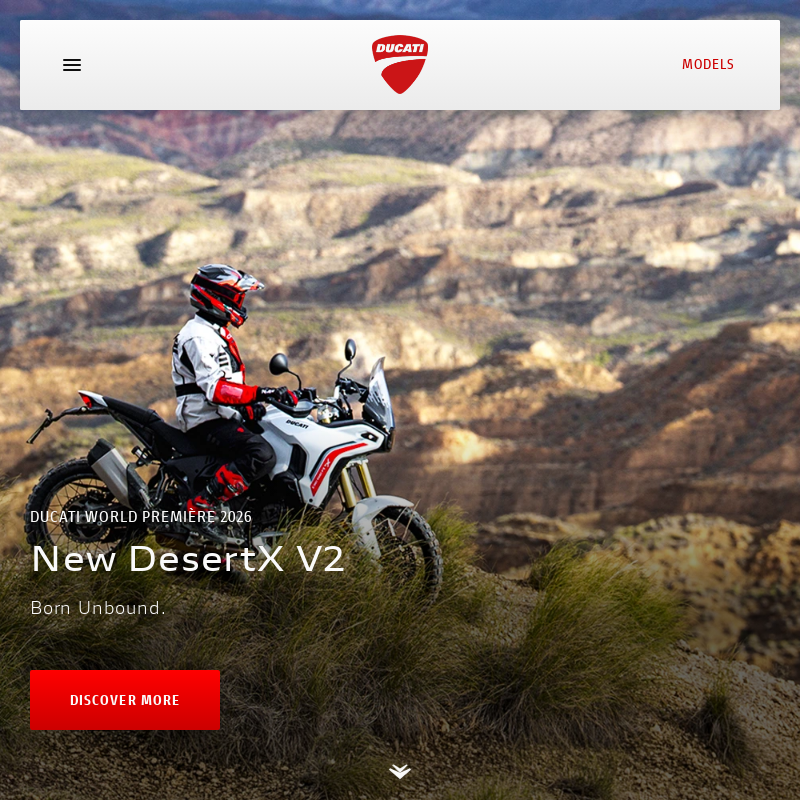